Tests enabling/disabling of form elements by clicking the round trip radio button and verifying the return date field becomes enabled.

Starting URL: https://rahulshettyacademy.com/dropdownsPractise/

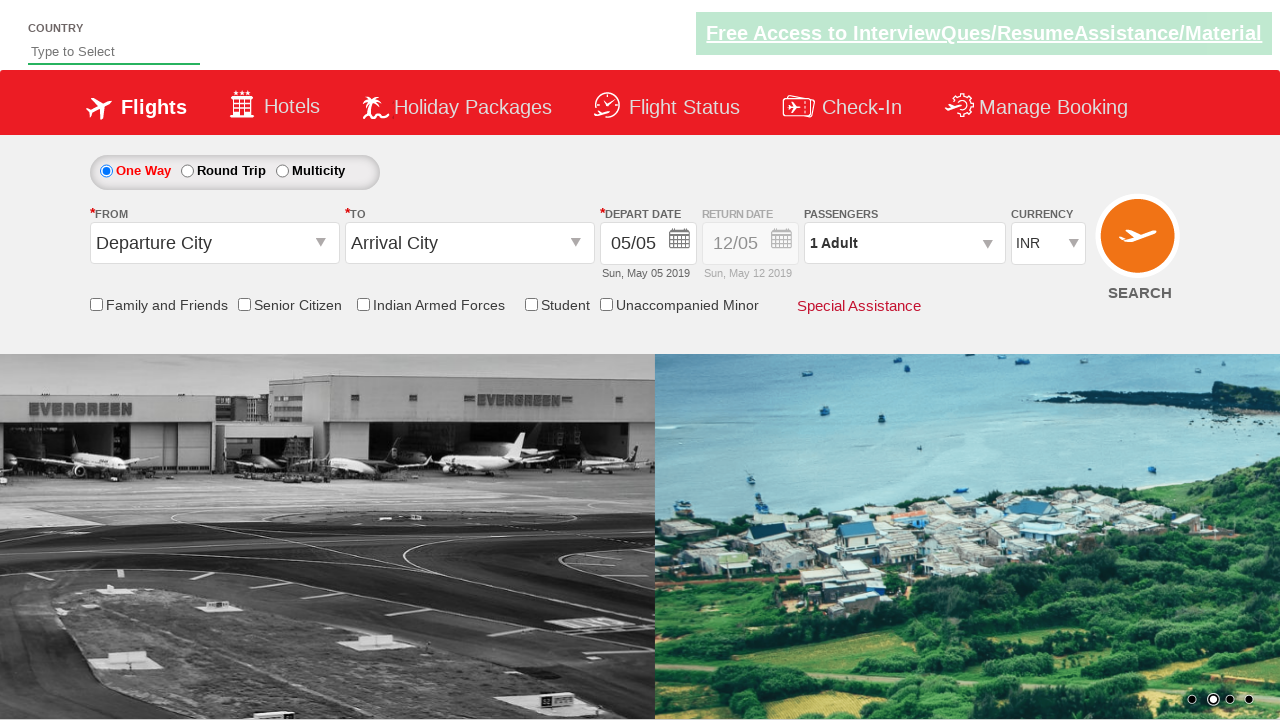

Clicked round trip radio button to enable return date field at (187, 171) on input[id*='ctl00_mainContent_rbtnl_Trip_1']
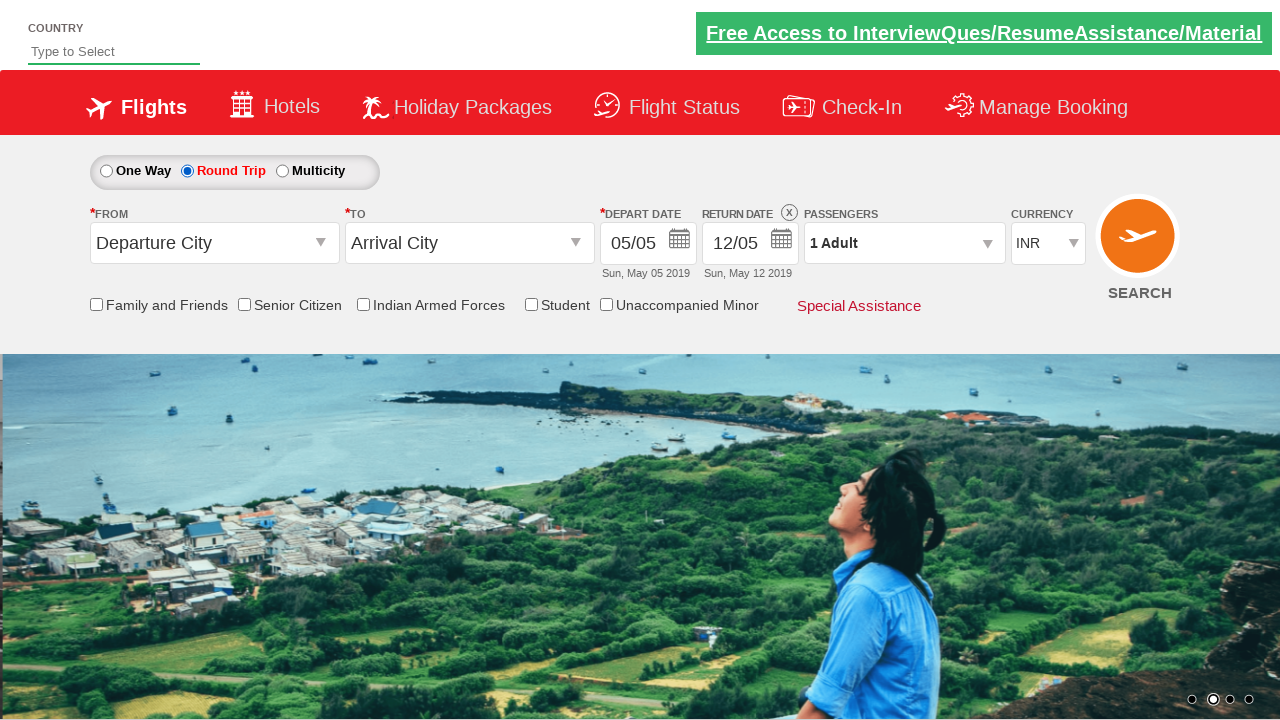

Waited for return date field to be enabled
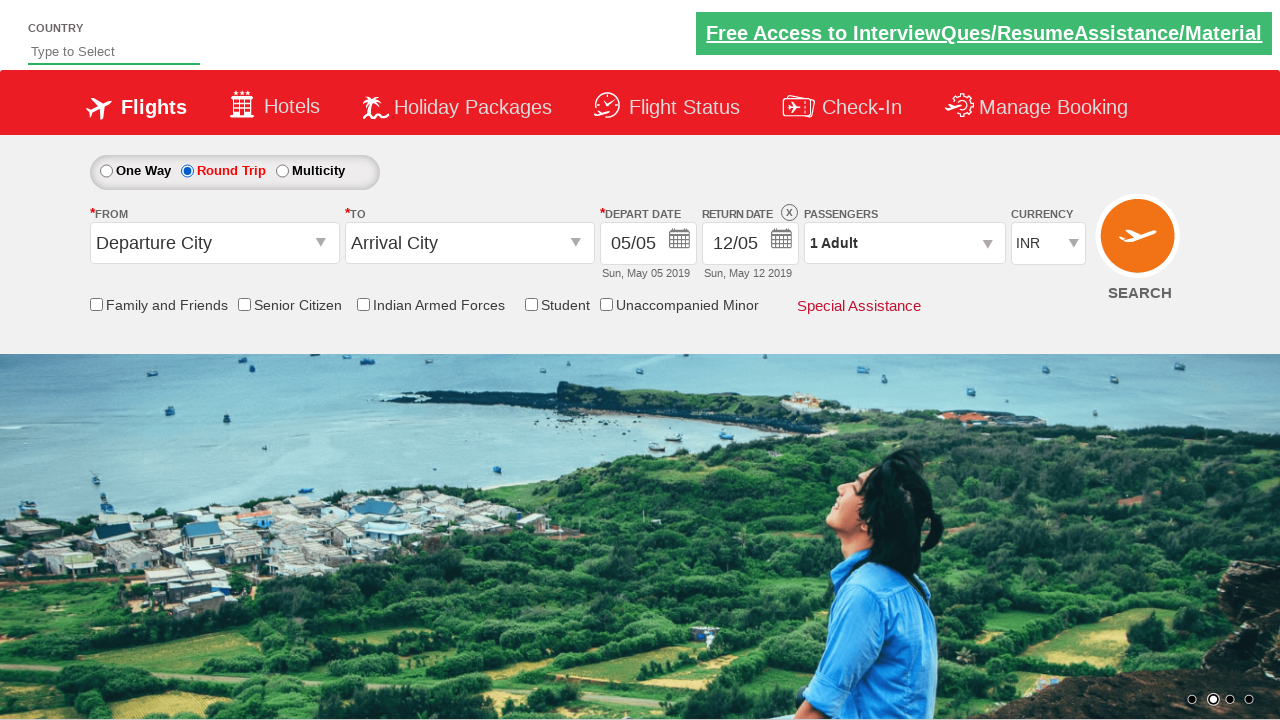

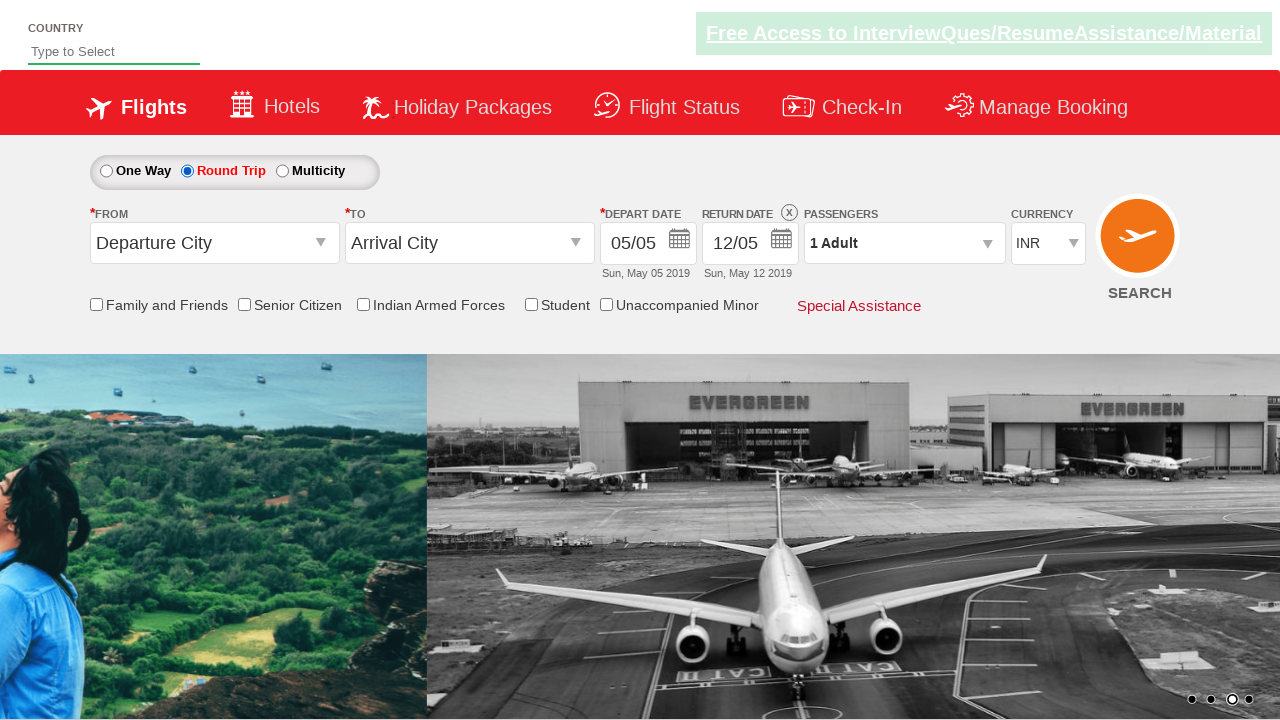